Navigates to Selenium's BiDi test page and clicks the JavaScript exception button to test multiple log consumers

Starting URL: https://www.selenium.dev/selenium/web/bidi/logEntryAdded.html

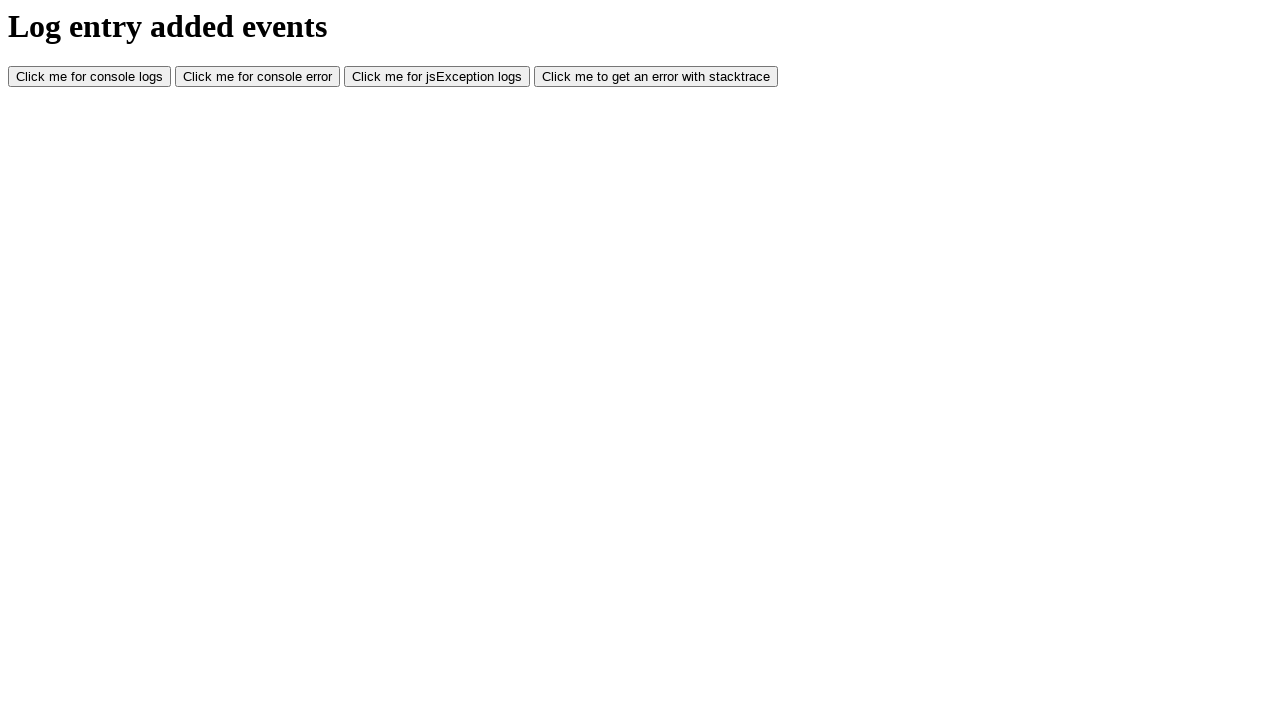

Navigated to Selenium BiDi logEntryAdded test page
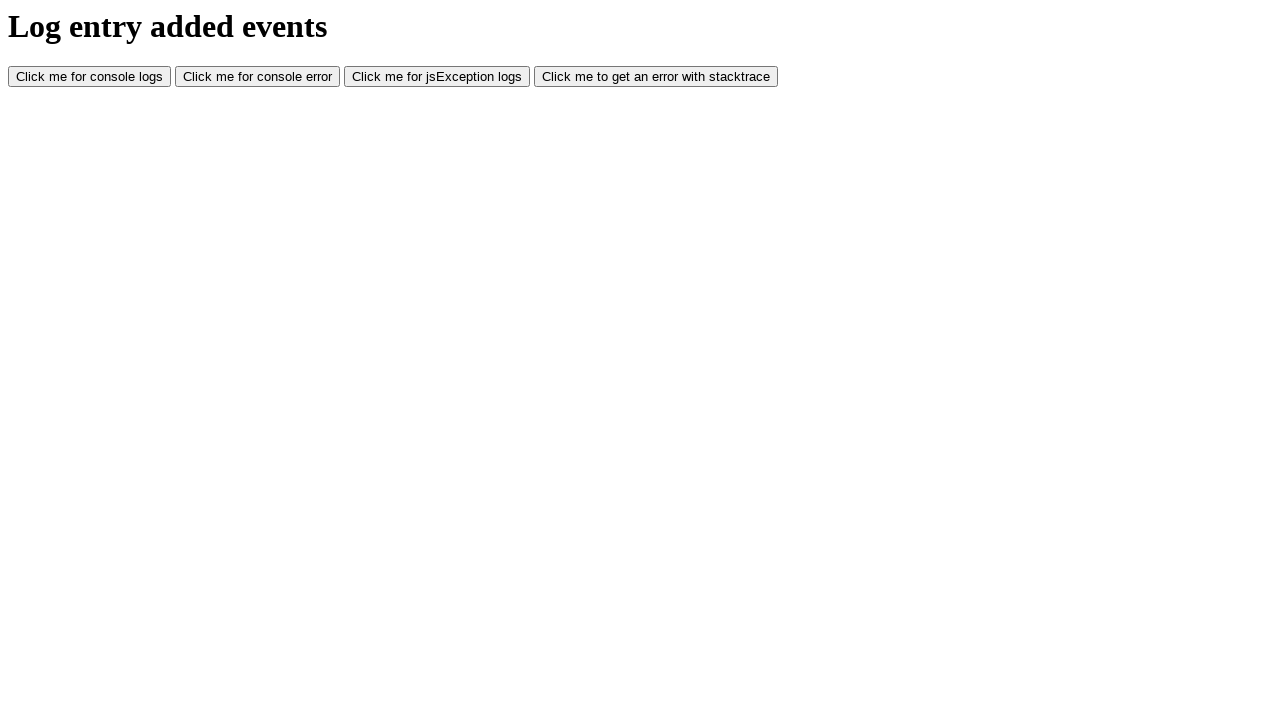

Clicked the JavaScript exception button to trigger log event for multiple consumers at (437, 77) on #jsException
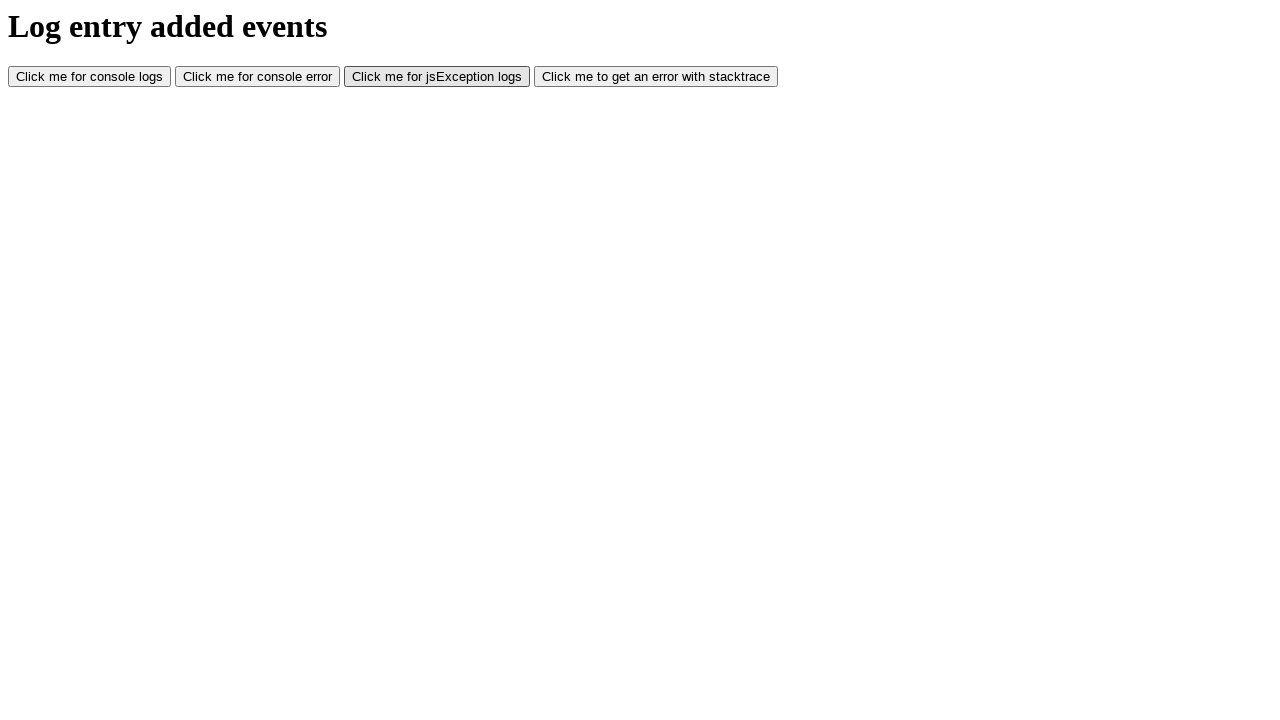

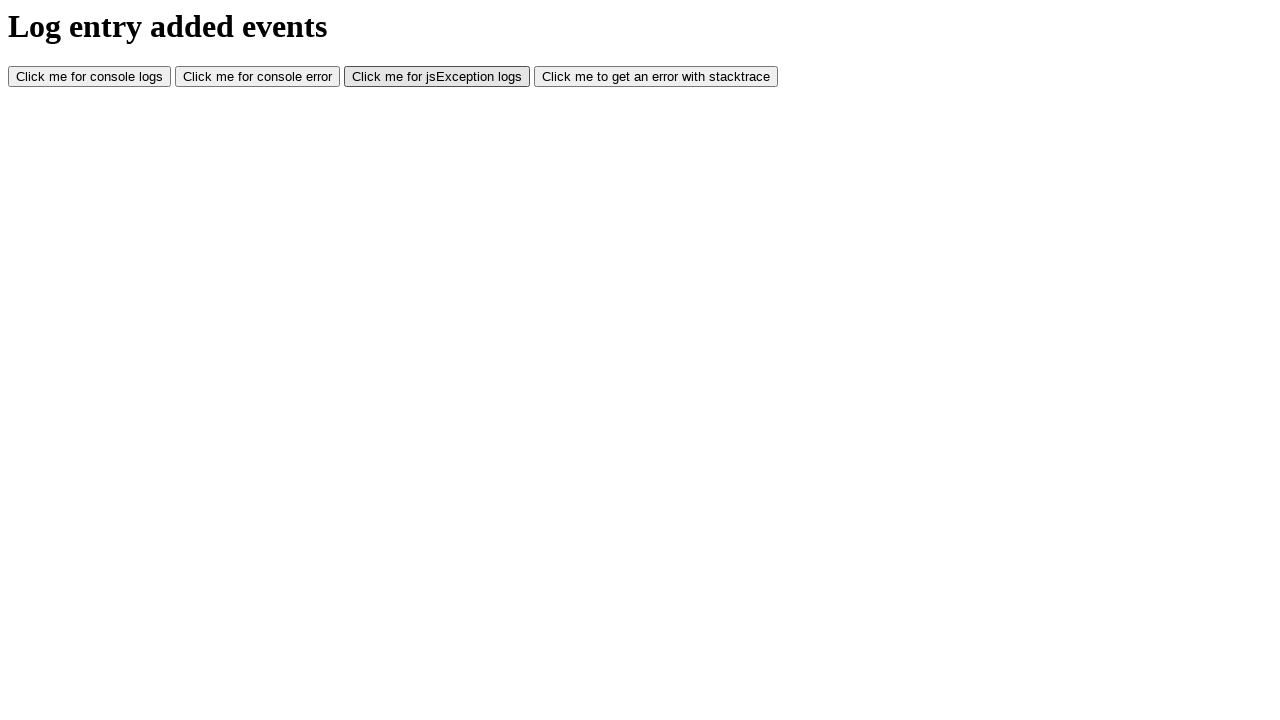